Navigates to a demo table page and analyzes employee manager data to find the manager with the most employees

Starting URL: http://automationbykrishna.com/

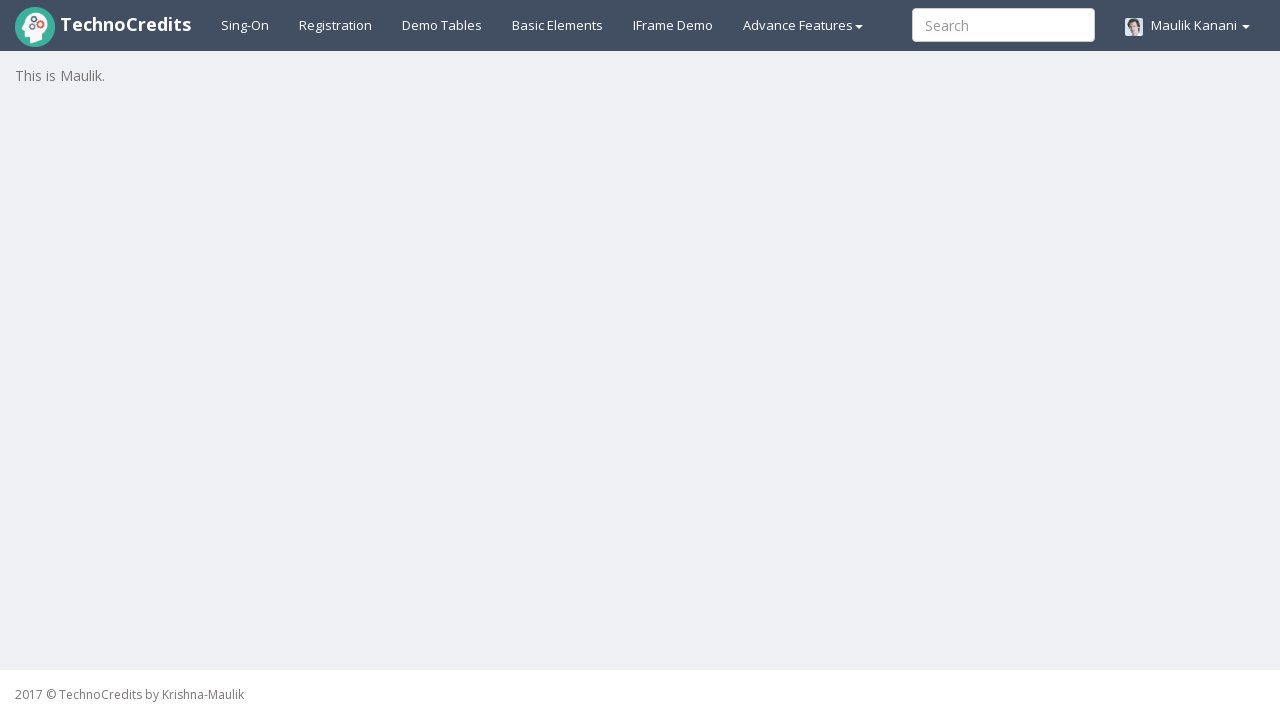

Clicked on demo table link to navigate to employee manager table at (442, 25) on #demotable
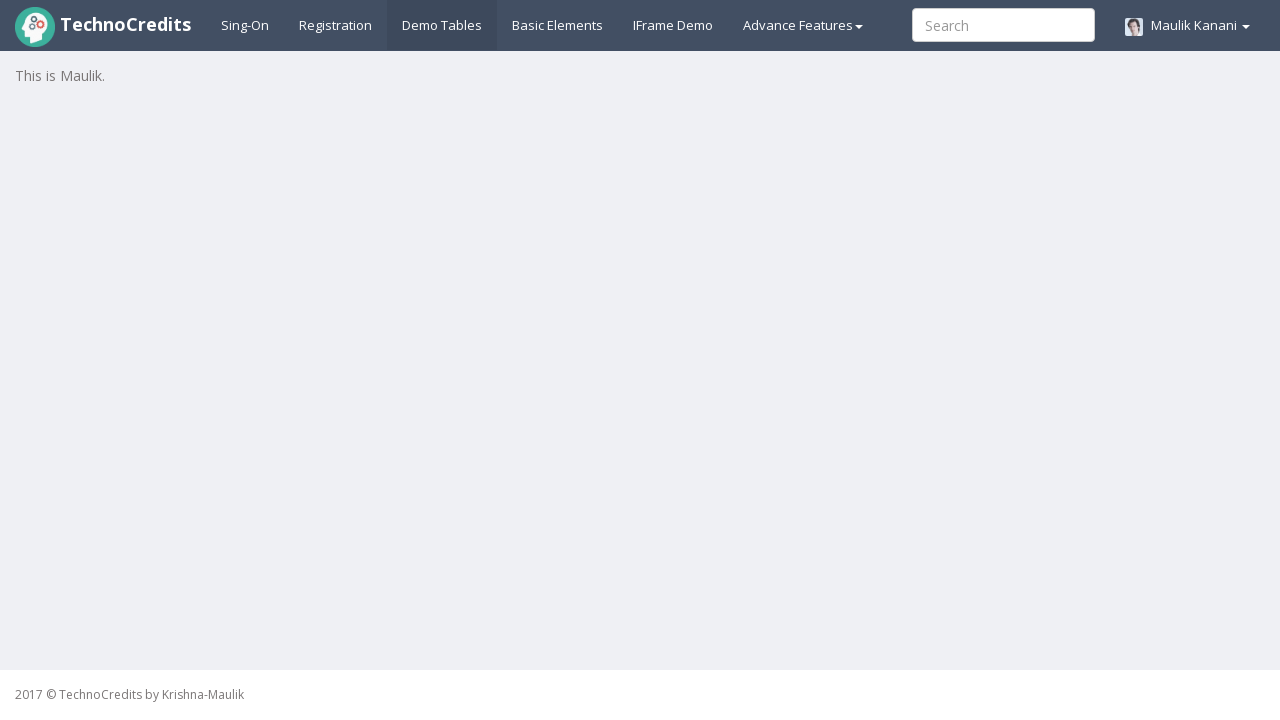

Employee manager table became visible
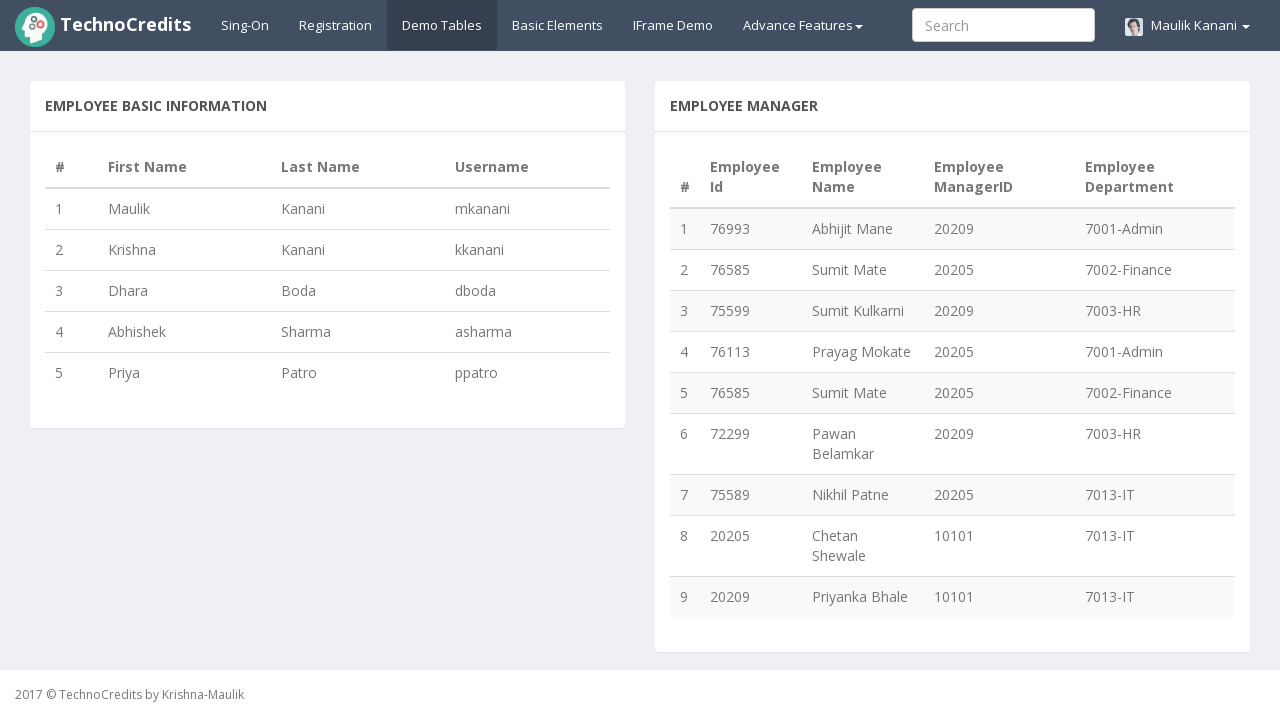

Retrieved all manager IDs from the 4th column of the table
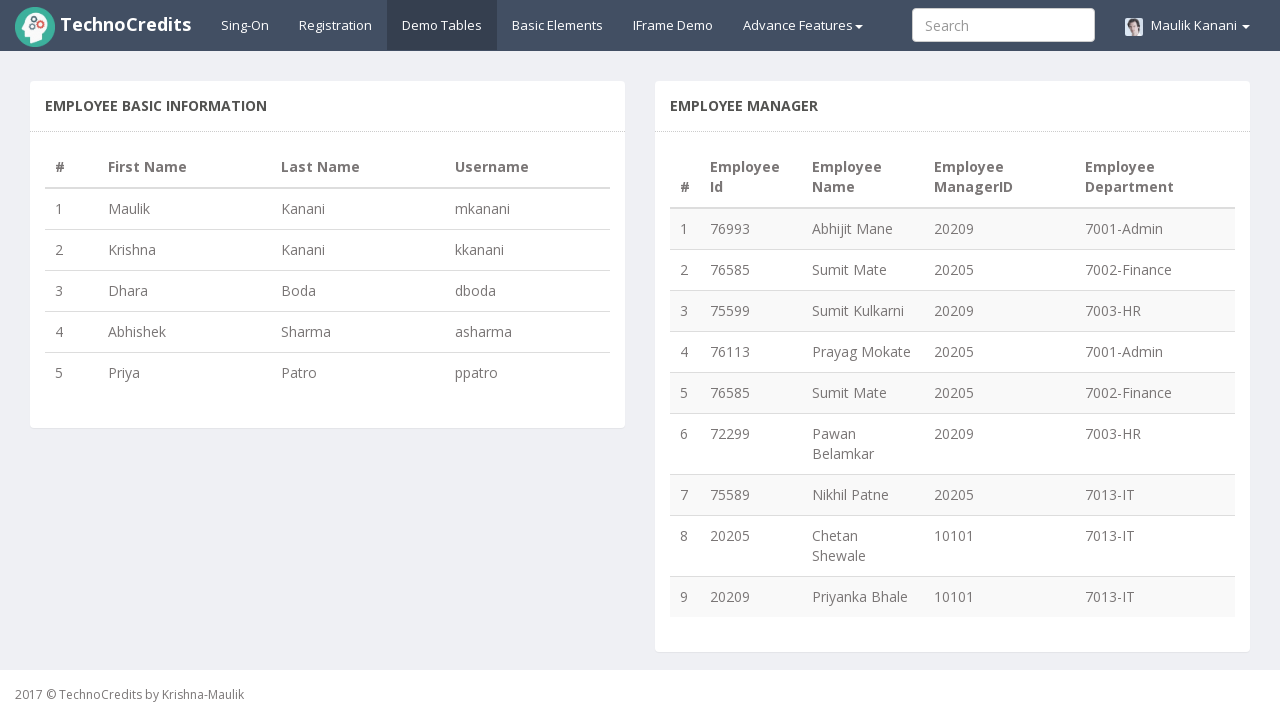

Counted occurrences of each manager ID
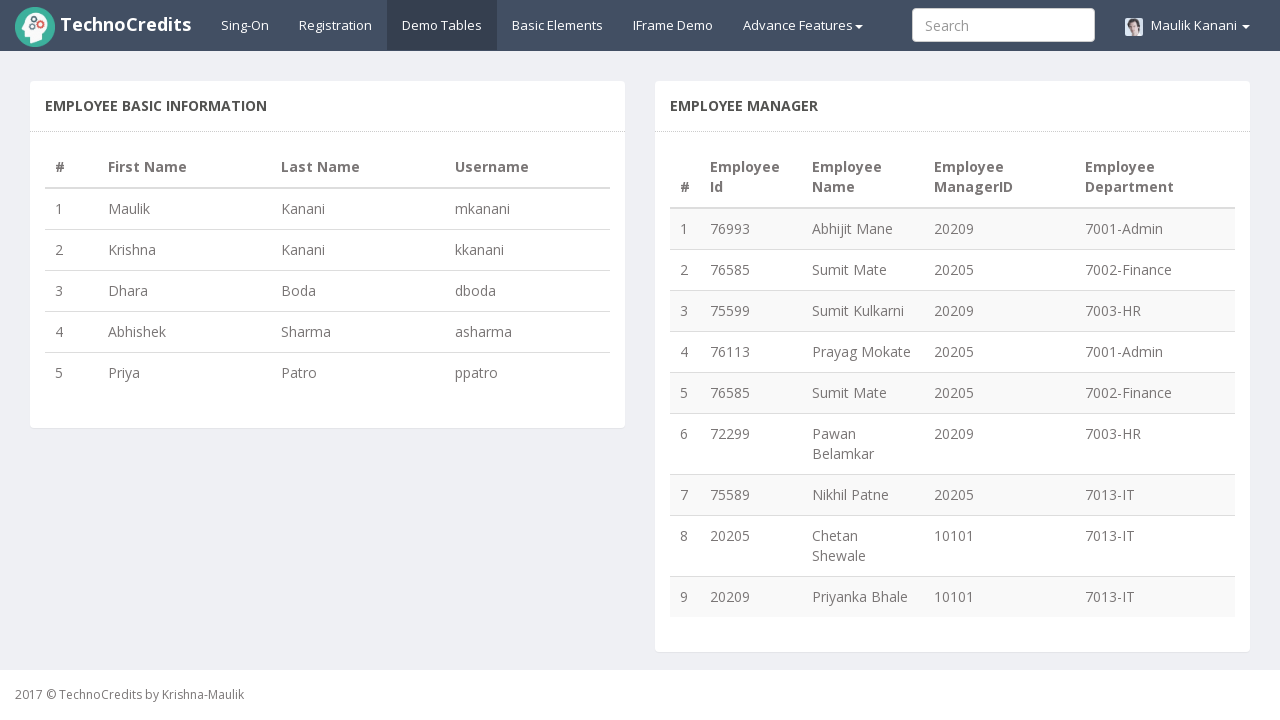

Identified manager 20205 with 4 employees as having the most employees
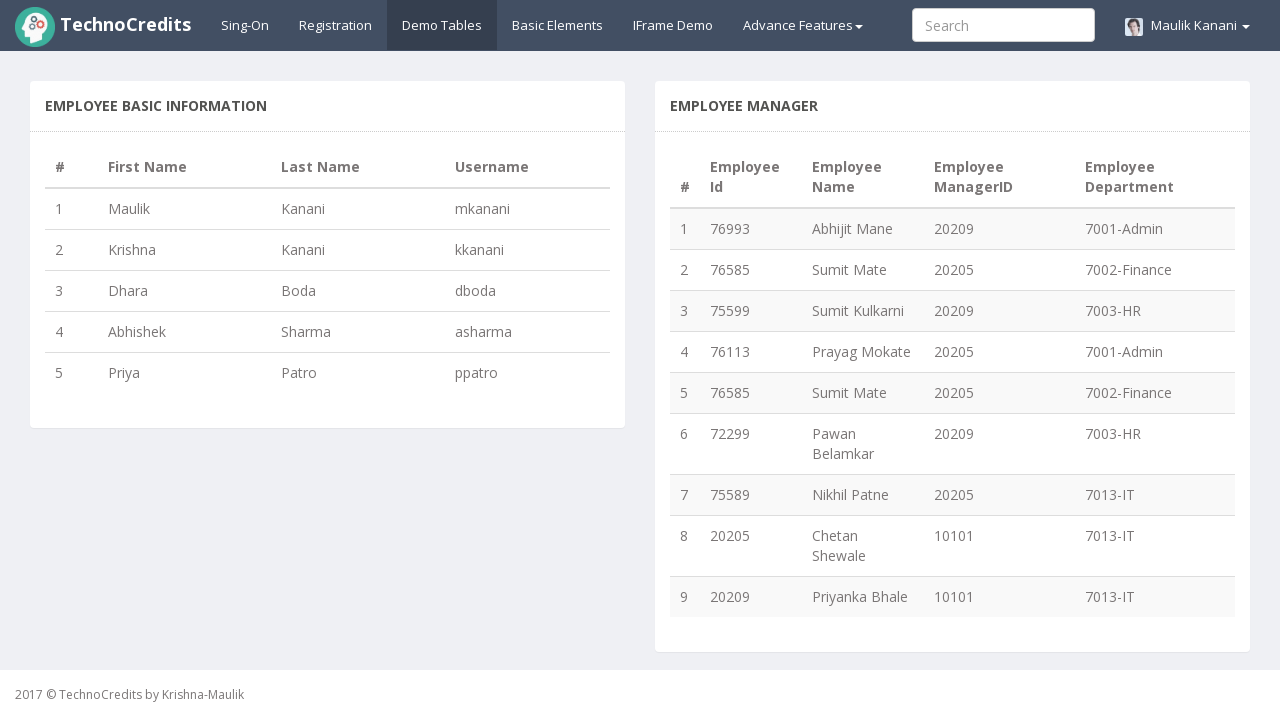

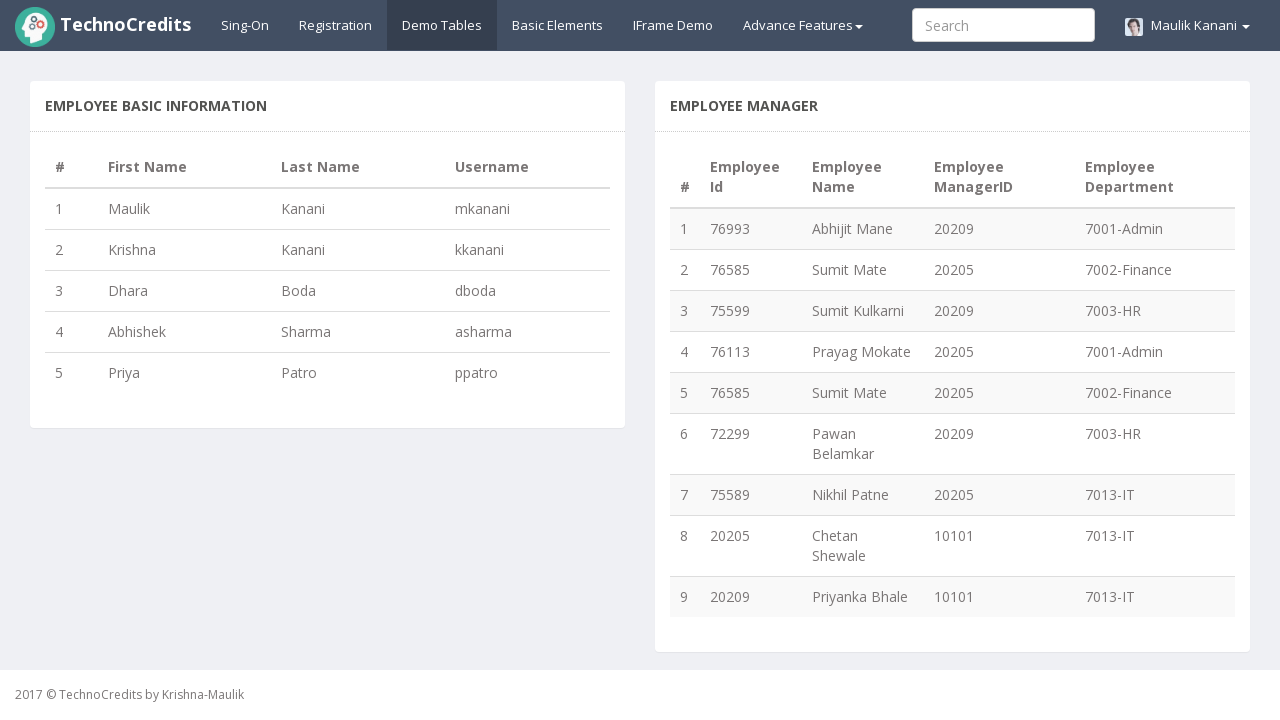